Tests that error icons appear and can be dismissed when login validation fails

Starting URL: https://www.saucedemo.com/

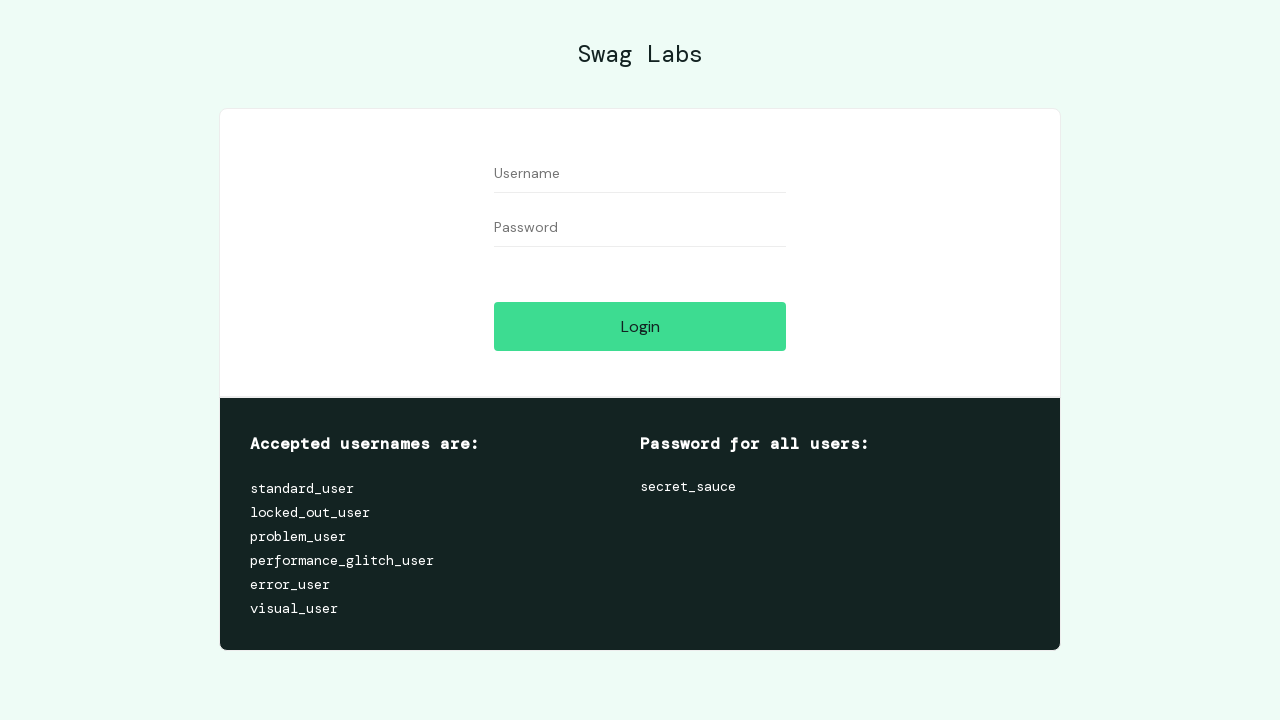

Clicked login button without entering credentials to trigger validation error at (640, 326) on #login-button
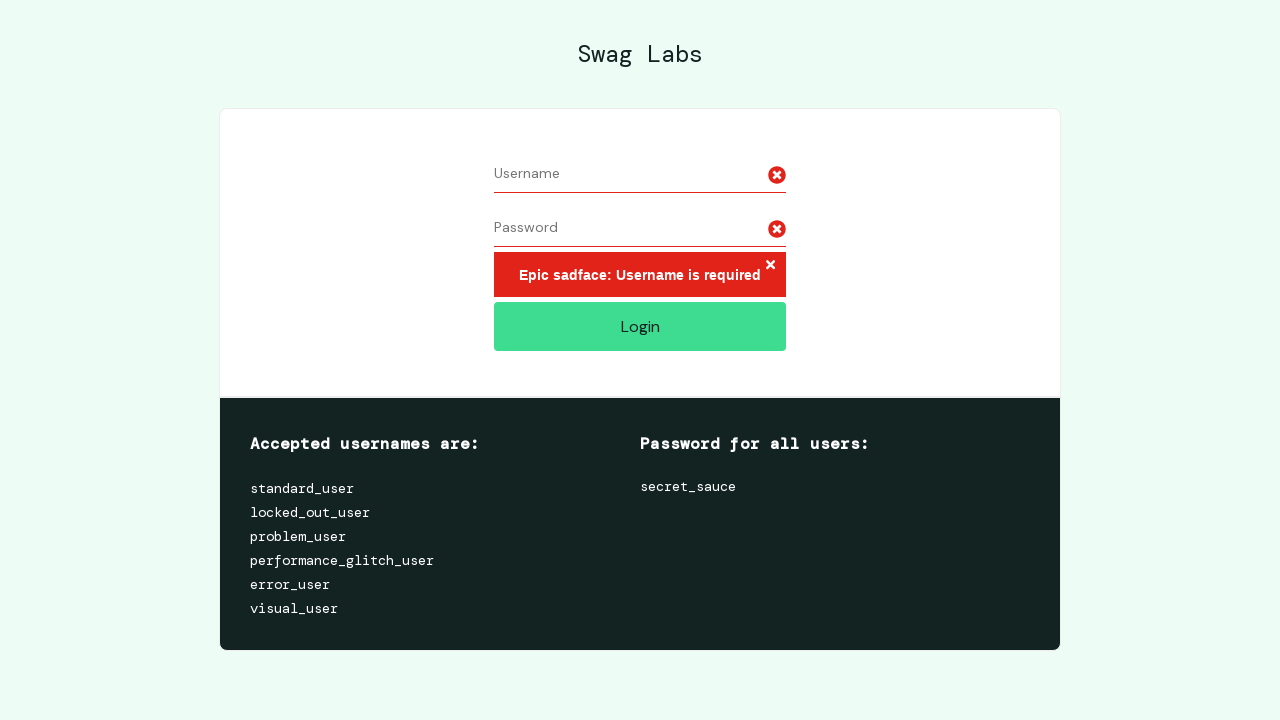

Error icons appeared in form fields
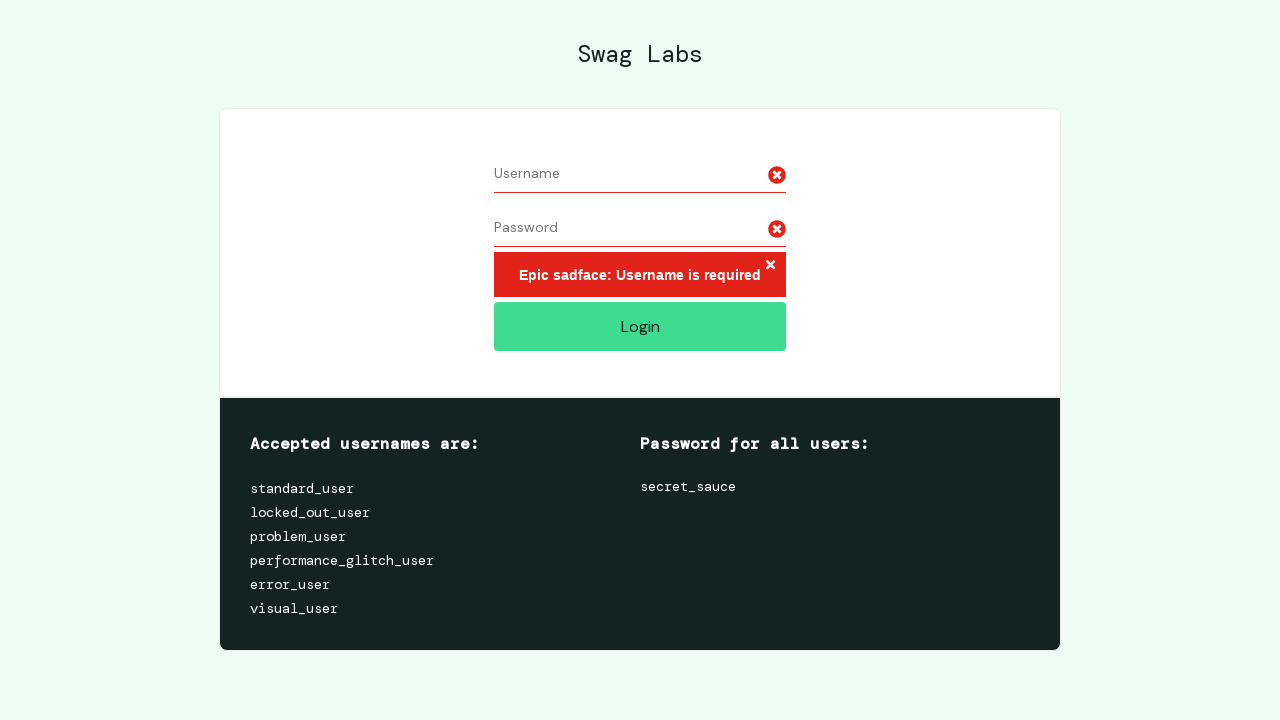

Clicked X button to dismiss error message at (770, 265) on #login_button_container > div > form > div.error-message-container.error > h3 > 
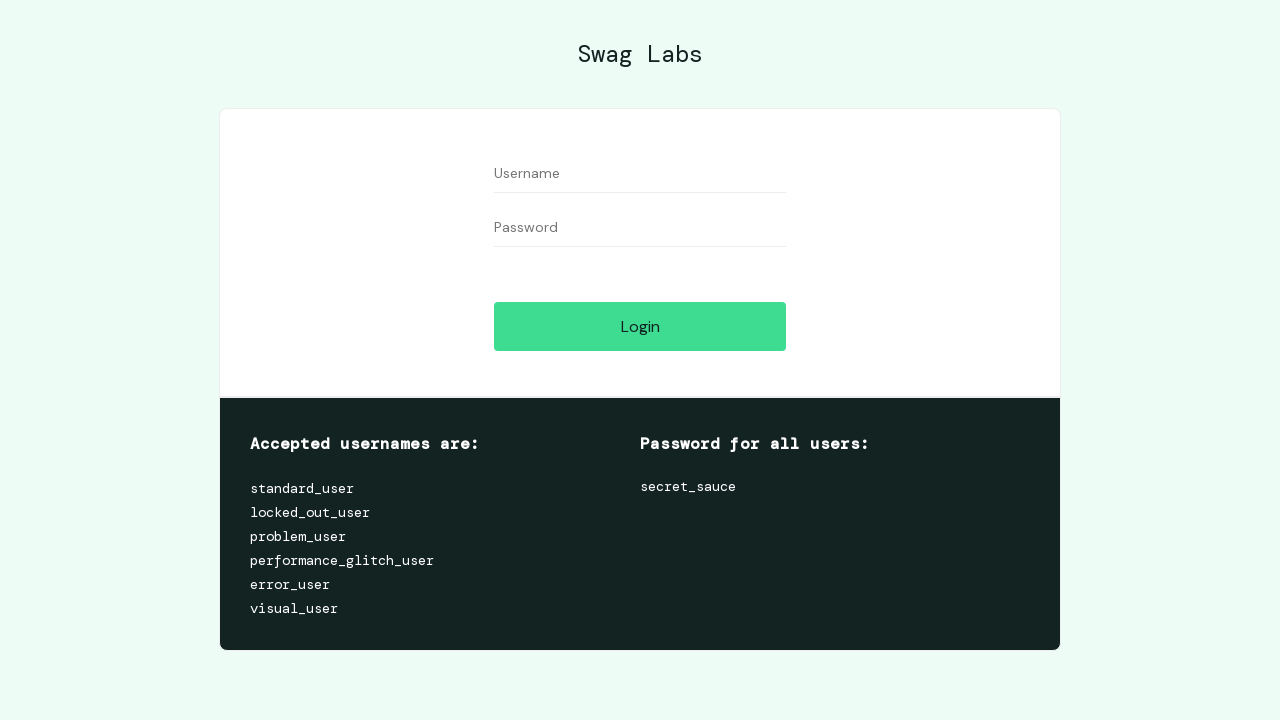

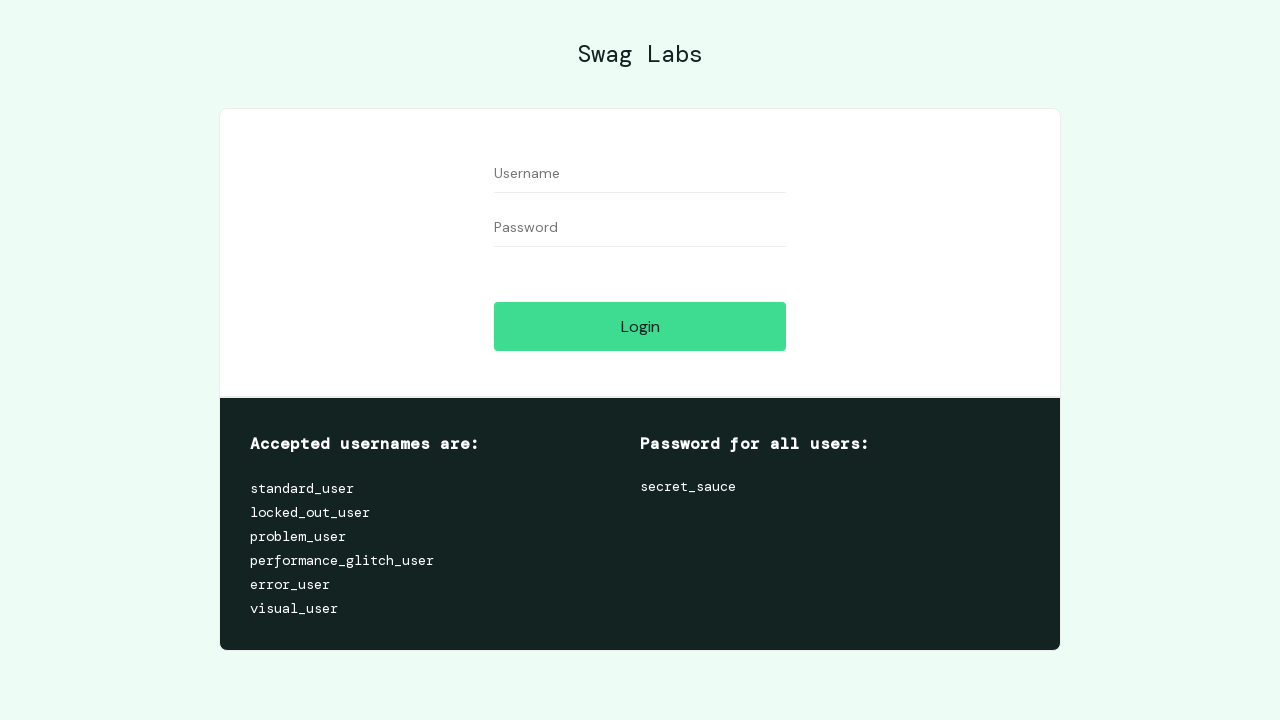